Tests waiting for images to load by waiting for a text element to display "Done!"

Starting URL: https://bonigarcia.dev/selenium-webdriver-java/loading-images.html

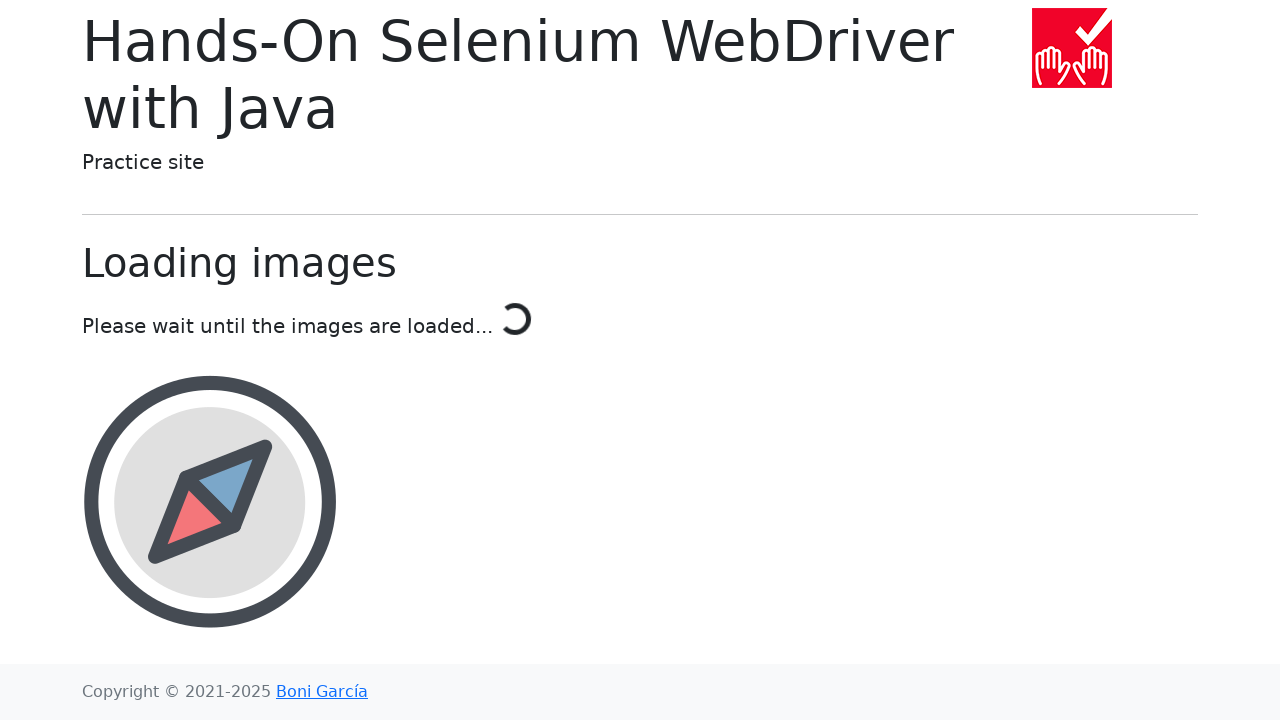

Waited for loading text to change to 'Done!' indicating images are loaded
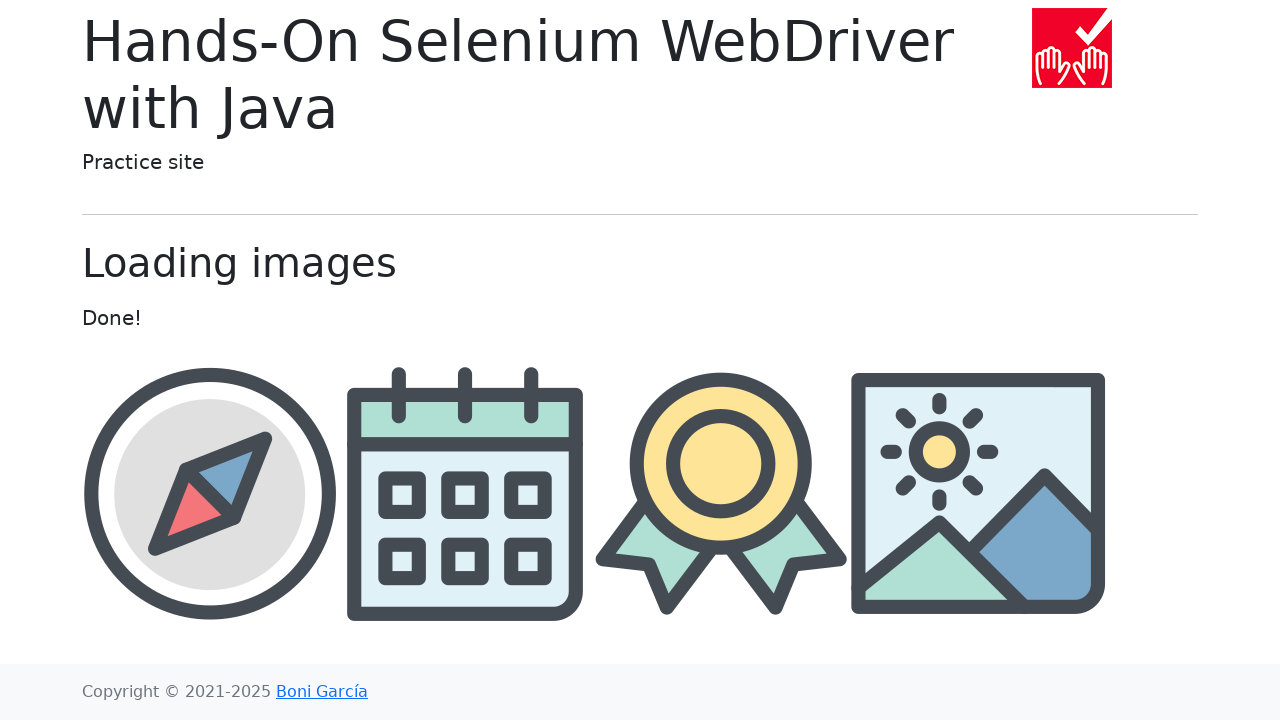

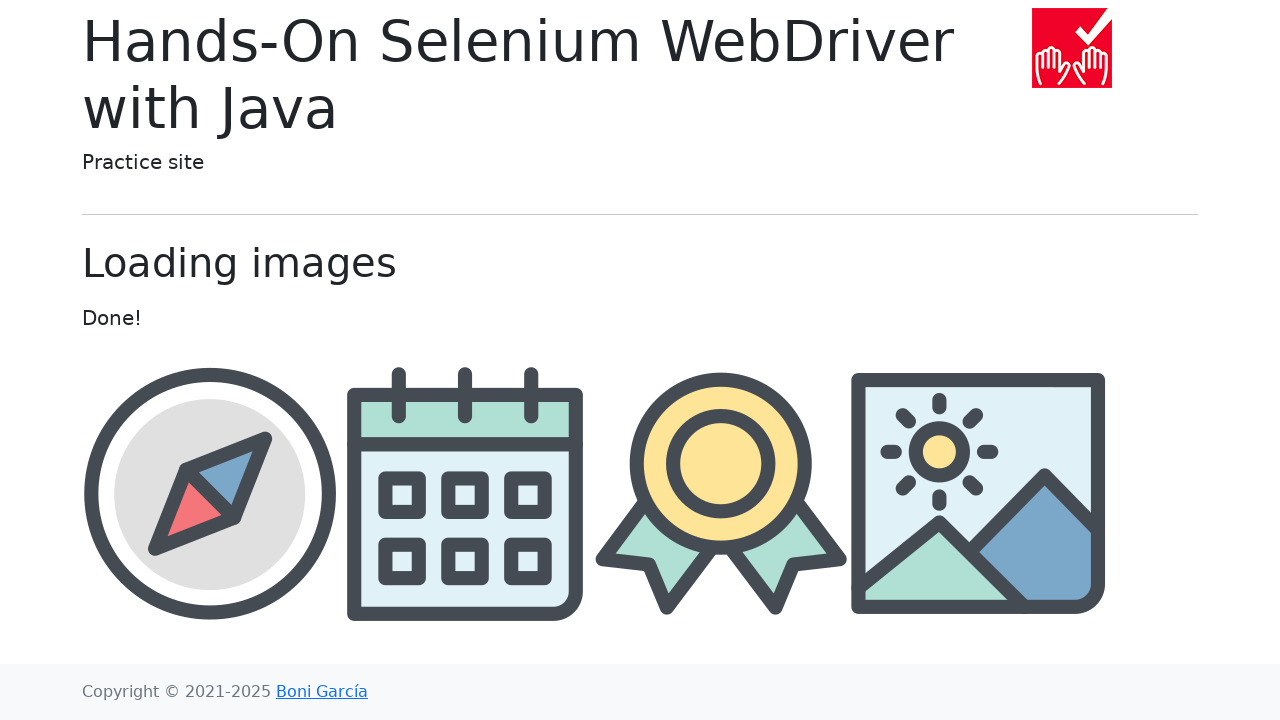